Tests interaction with nested frames by switching between multiple frames and iframes, filling text inputs and clicking elements within each frame

Starting URL: https://ui.vision/demo/webtest/frames/

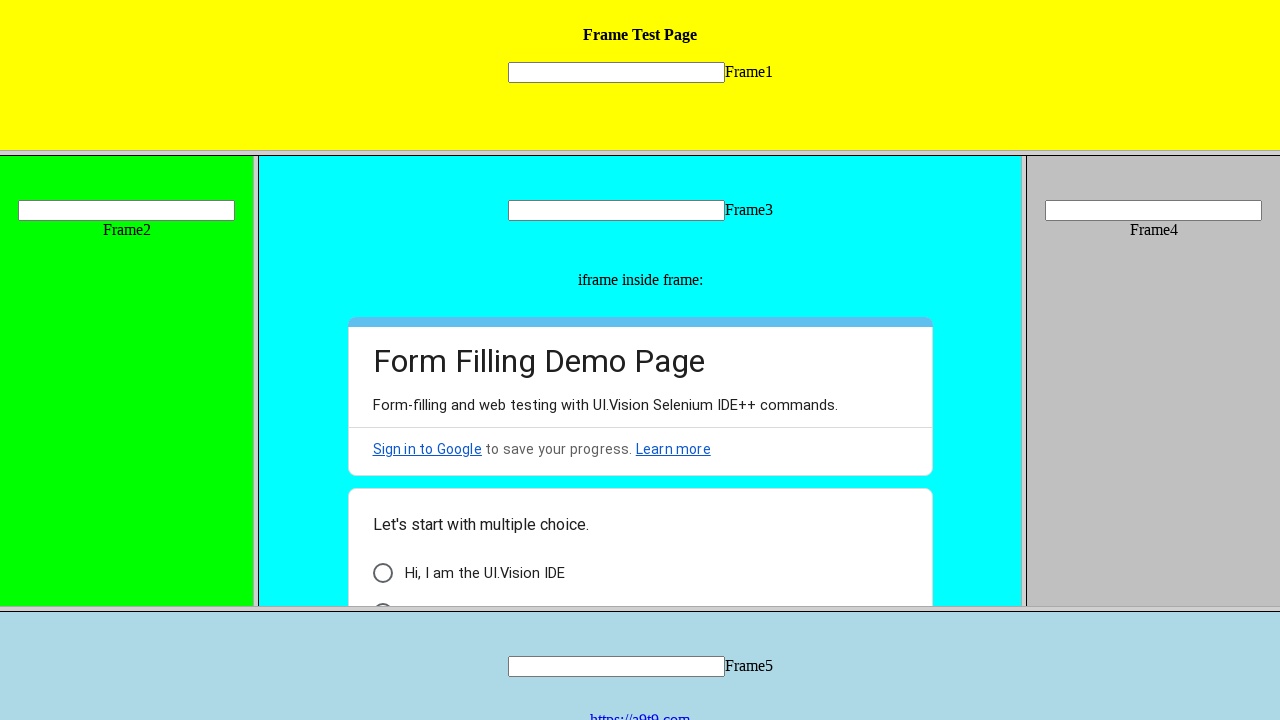

Located frame1 with src='frame_1.html'
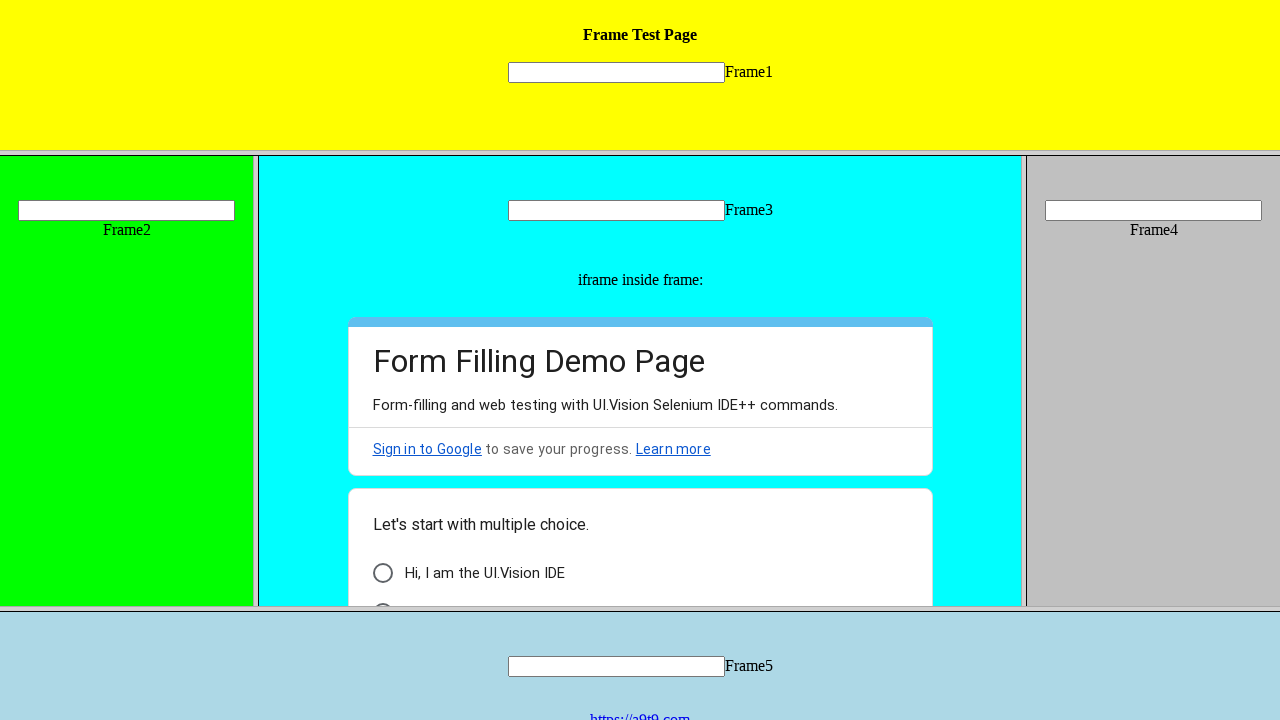

Filled text input in frame1 with 'Frame1 test' on frame[src='frame_1.html'] >> internal:control=enter-frame >> input[name='mytext1
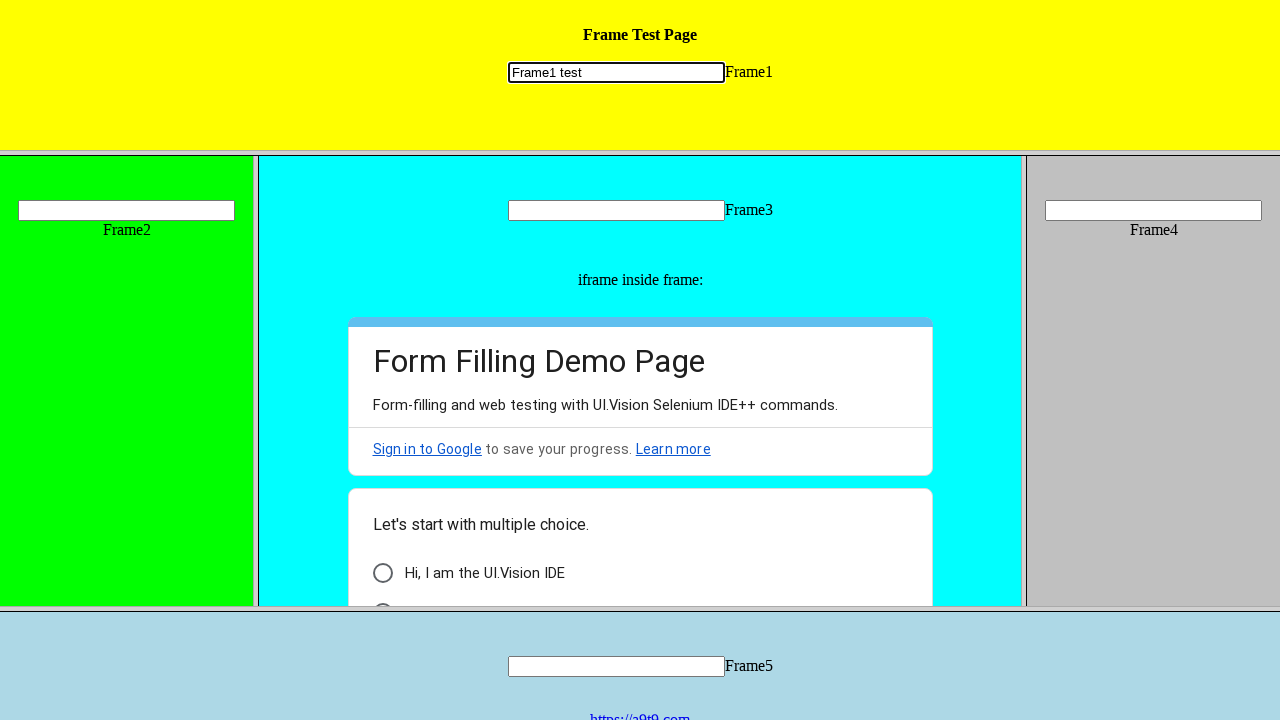

Located frame2 (second frame)
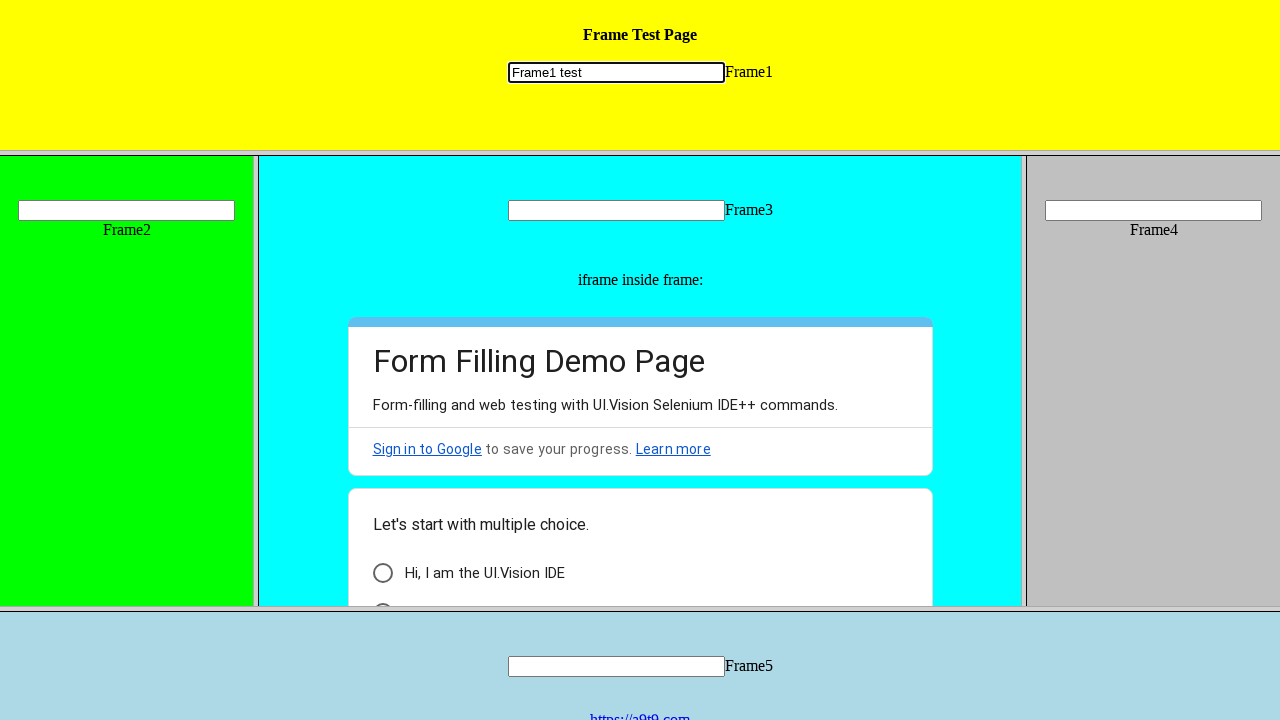

Filled text input in frame2 with 'Frame2 test' on frame >> nth=1 >> internal:control=enter-frame >> input[name='mytext2']
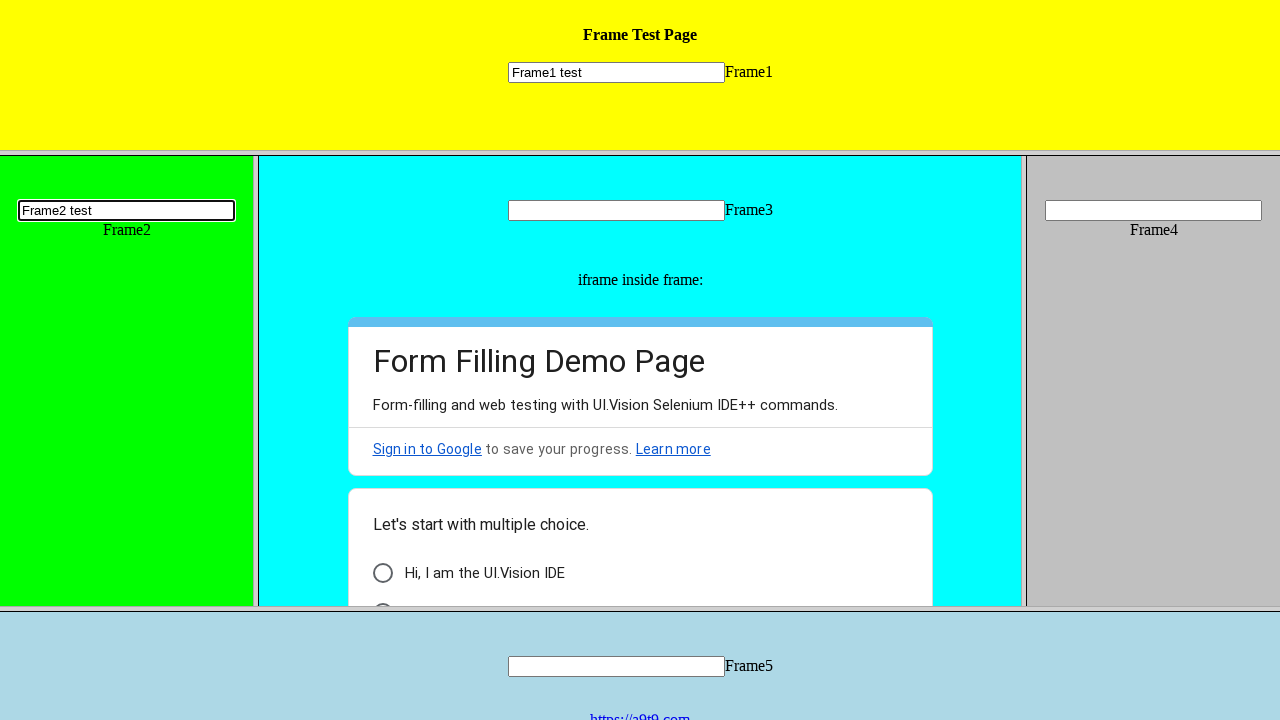

Located frame3 (third frame)
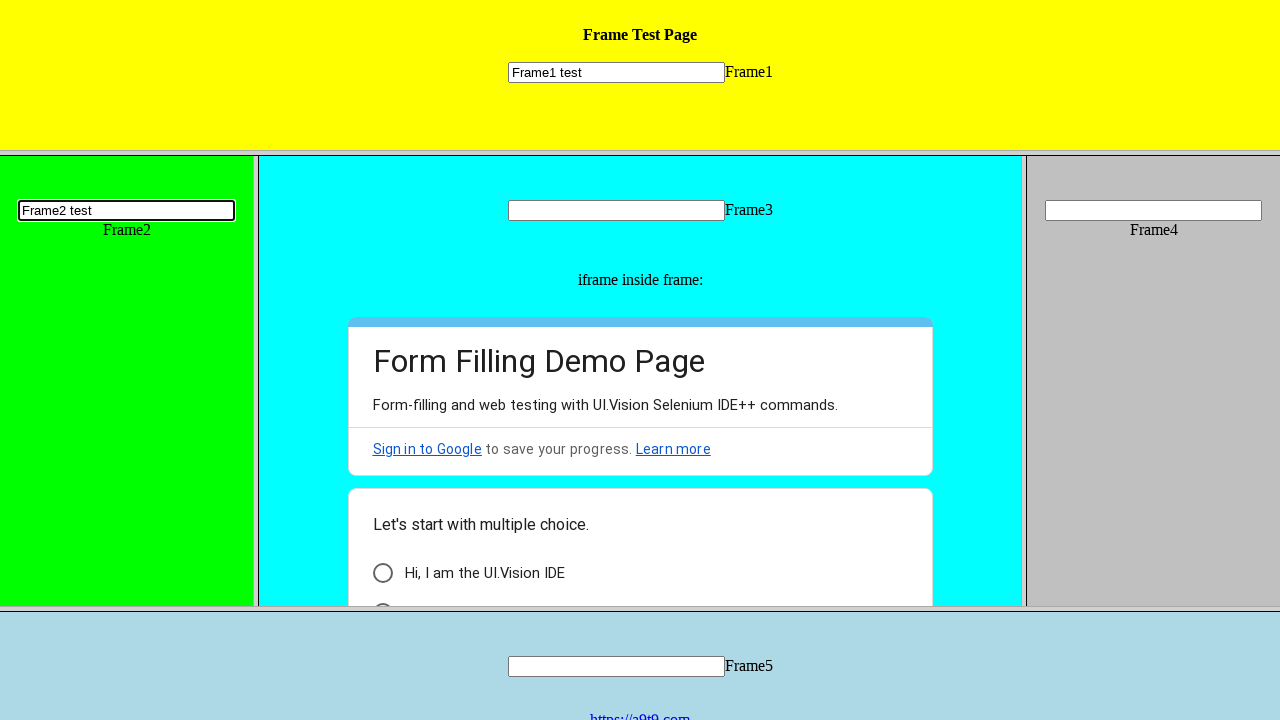

Filled text input in frame3 with 'Frame3 test' on frame >> nth=2 >> internal:control=enter-frame >> input[name='mytext3']
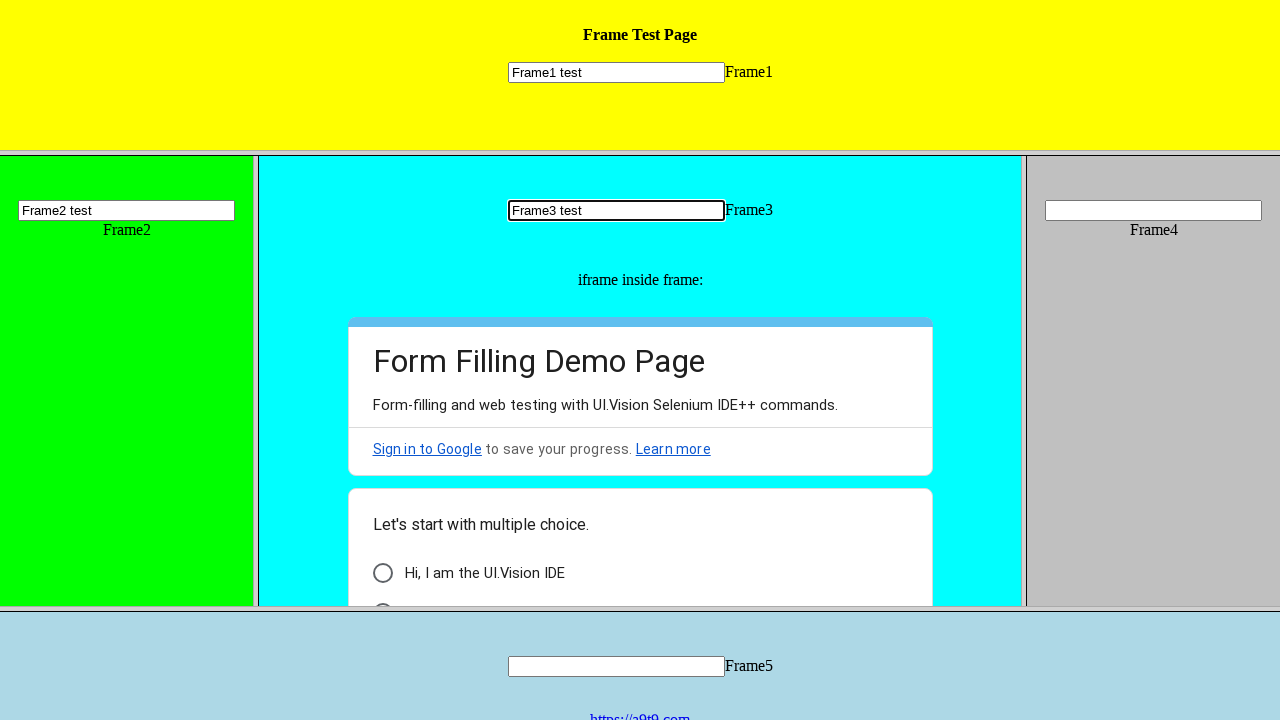

Located nested iframe within frame3
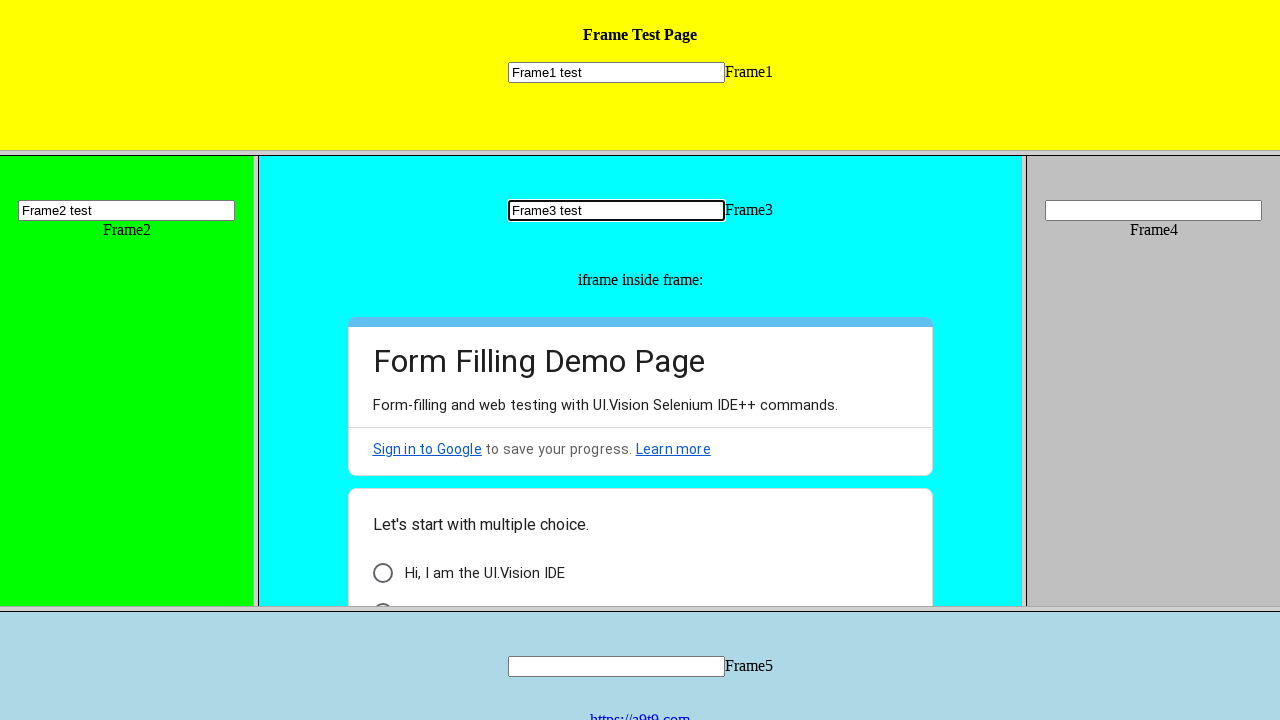

Clicked element #i9 in nested iframe at (382, 596) on frame >> nth=2 >> internal:control=enter-frame >> iframe >> internal:control=ent
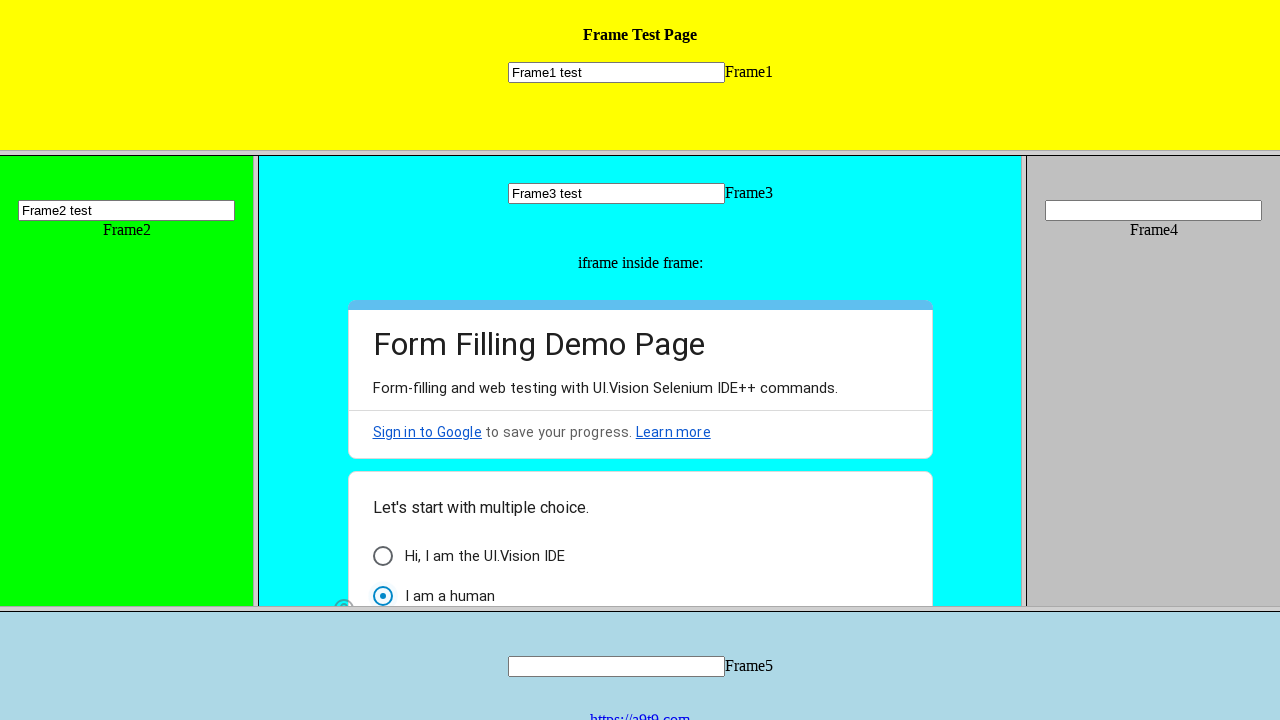

Cleared text input in frame3 on frame >> nth=2 >> internal:control=enter-frame >> input[name='mytext3']
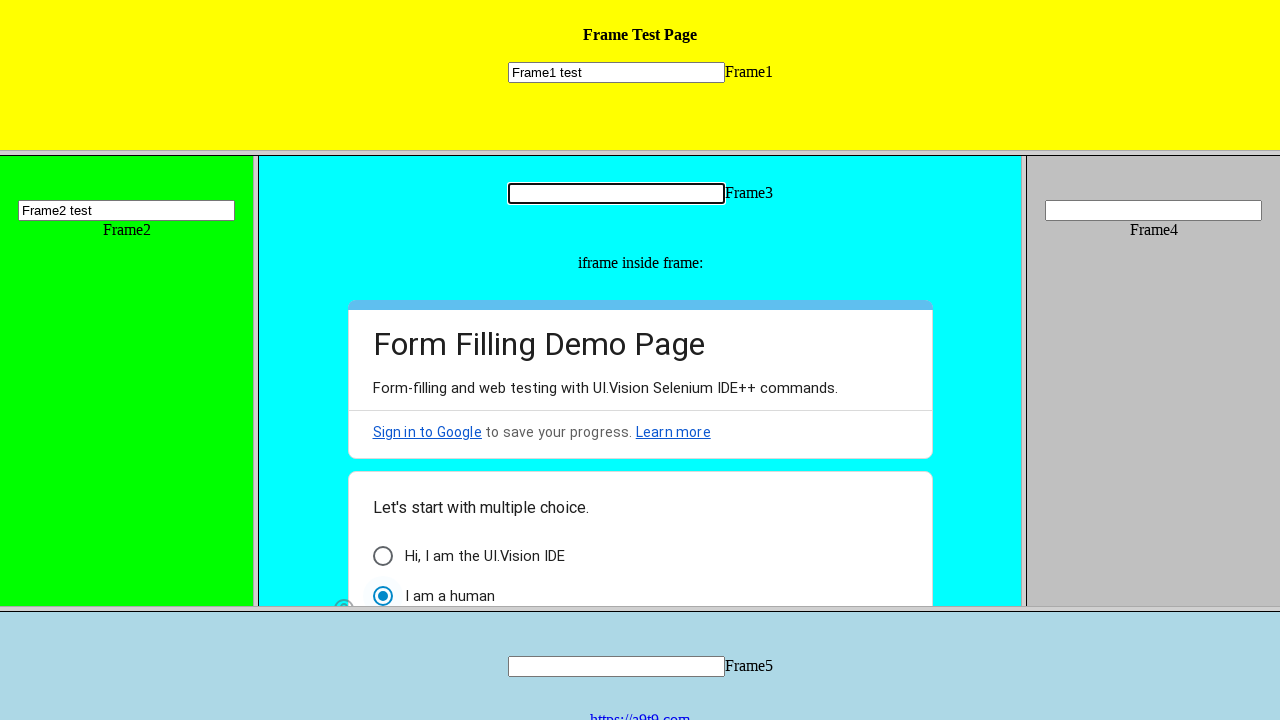

Filled text input in frame3 with 'Bye Everyone!' on frame >> nth=2 >> internal:control=enter-frame >> input[name='mytext3']
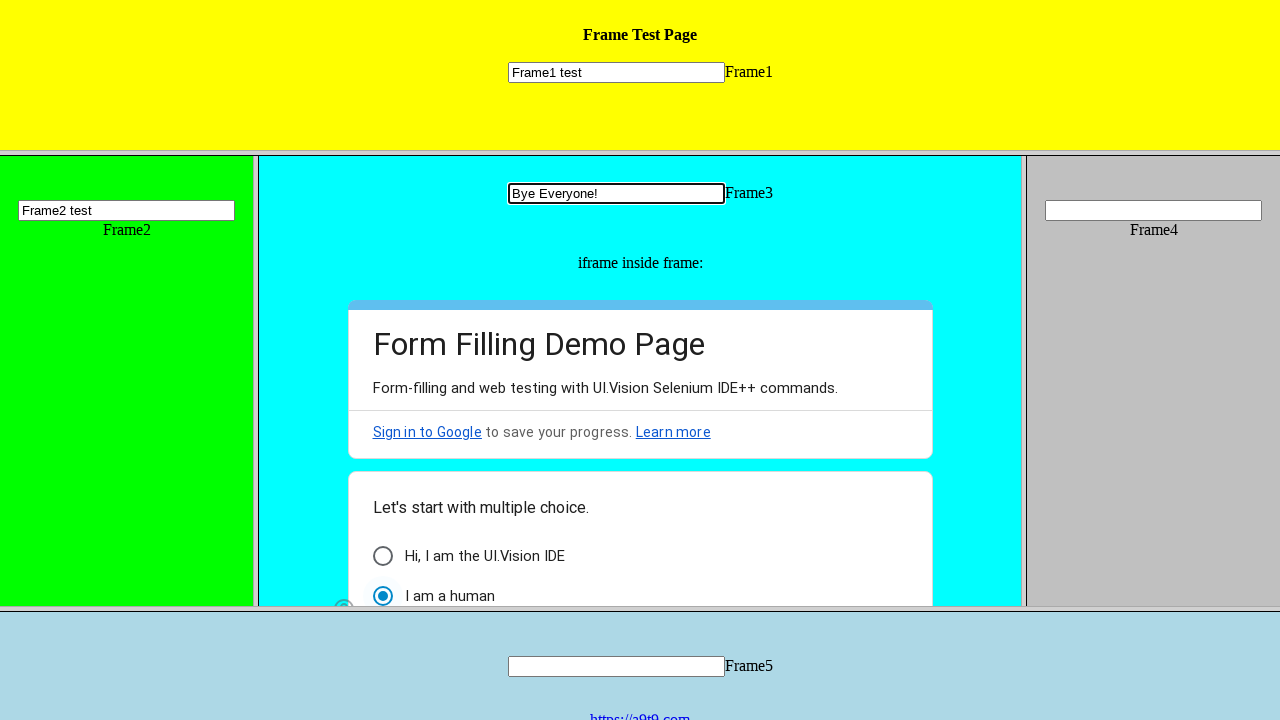

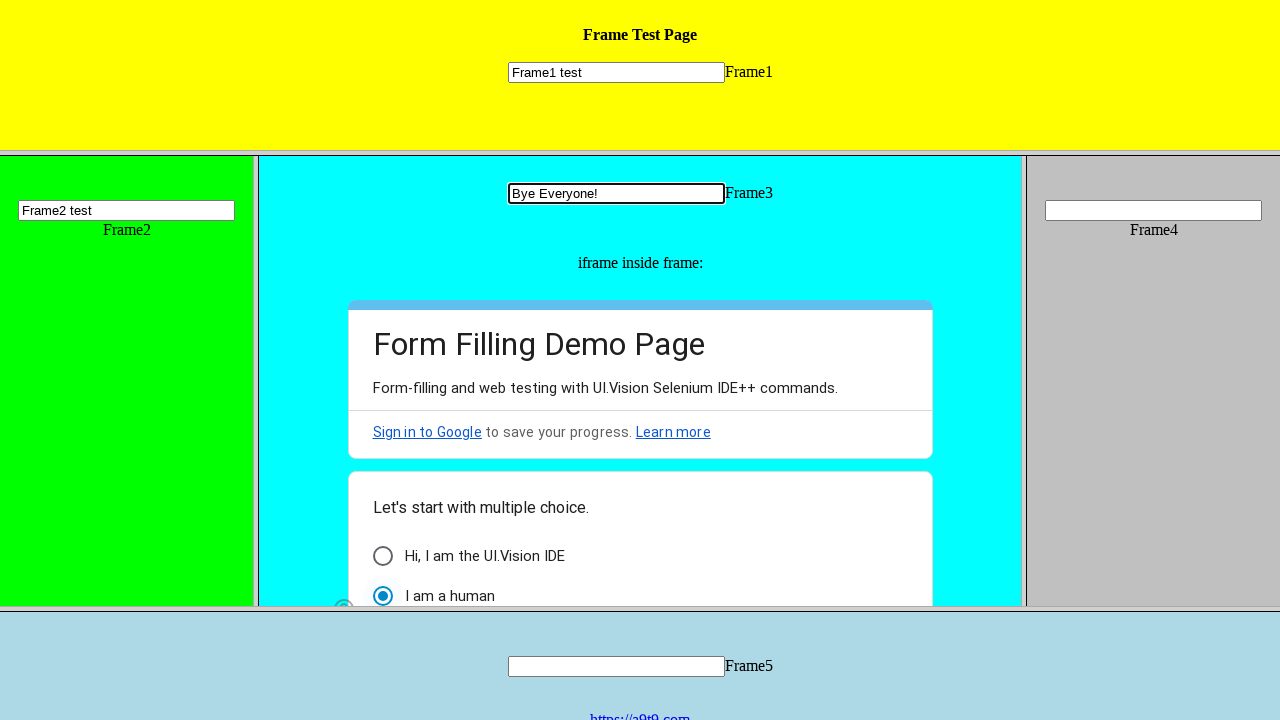